Tests dropdown selection by finding all options, iterating through them to find "Option 1", clicking it, and verifying the selection was made correctly.

Starting URL: http://the-internet.herokuapp.com/dropdown

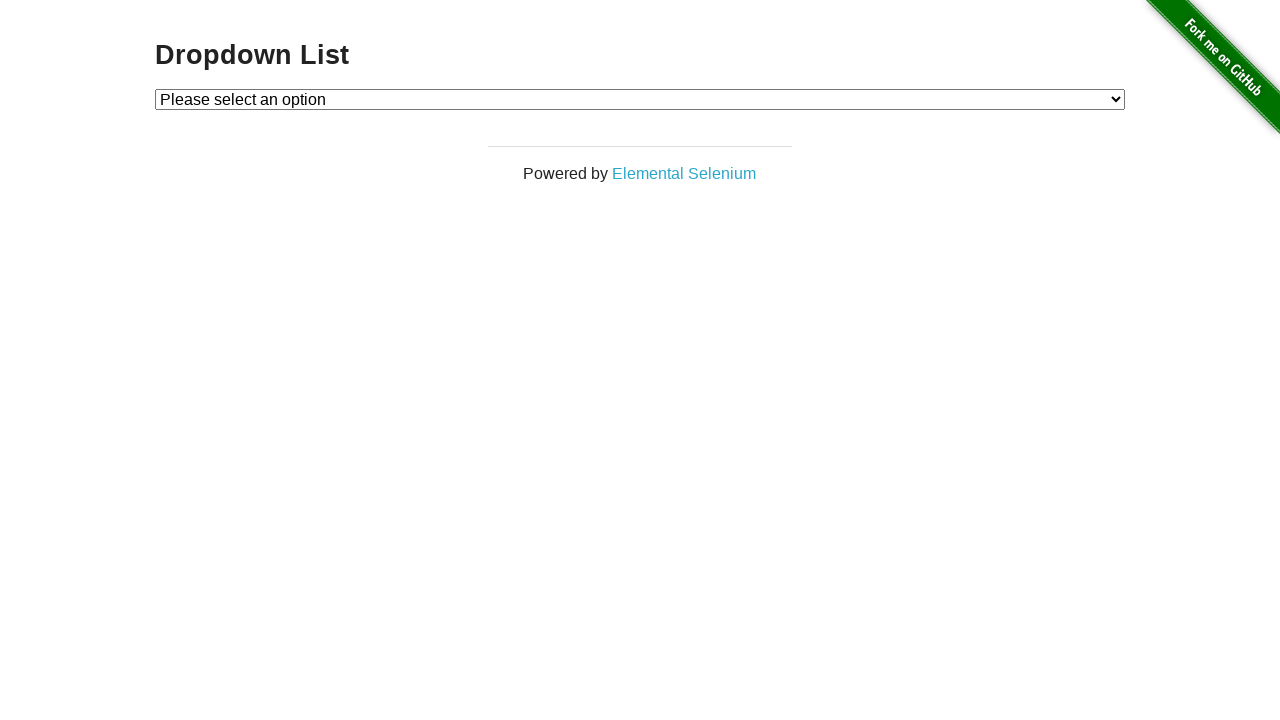

Waited for dropdown element to be present
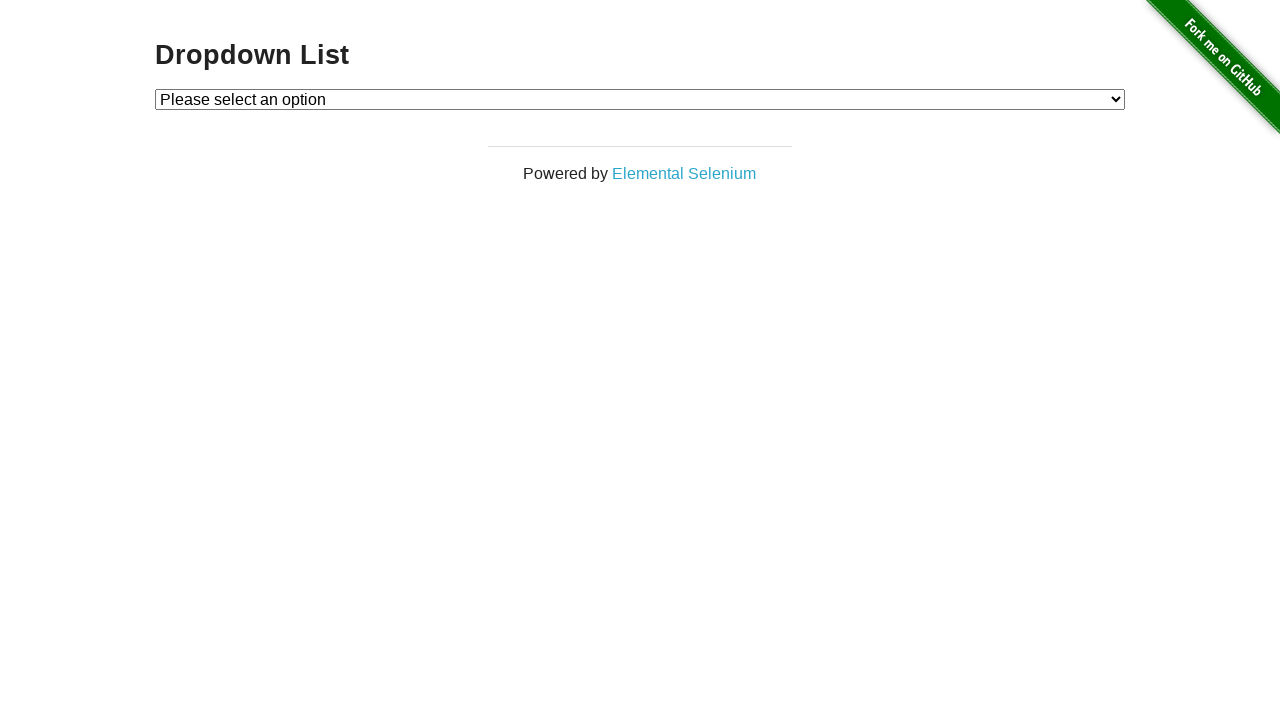

Selected 'Option 1' from the dropdown on #dropdown
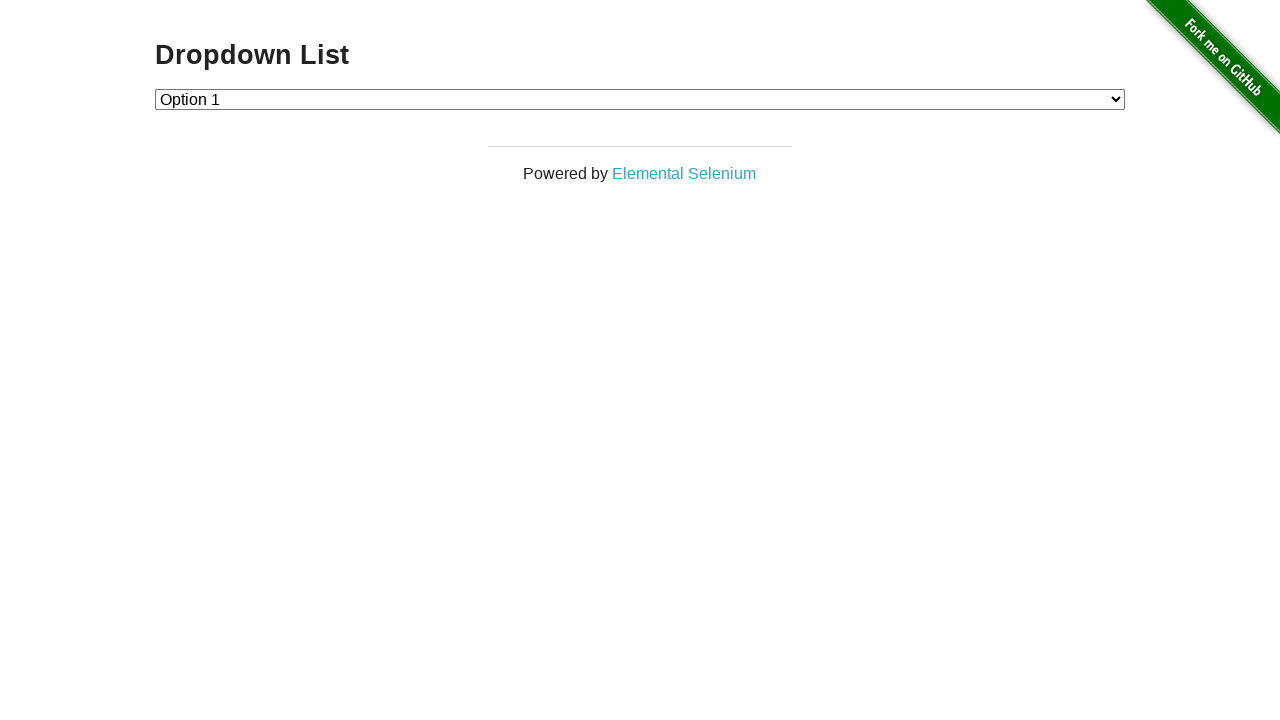

Located the checked option in the dropdown
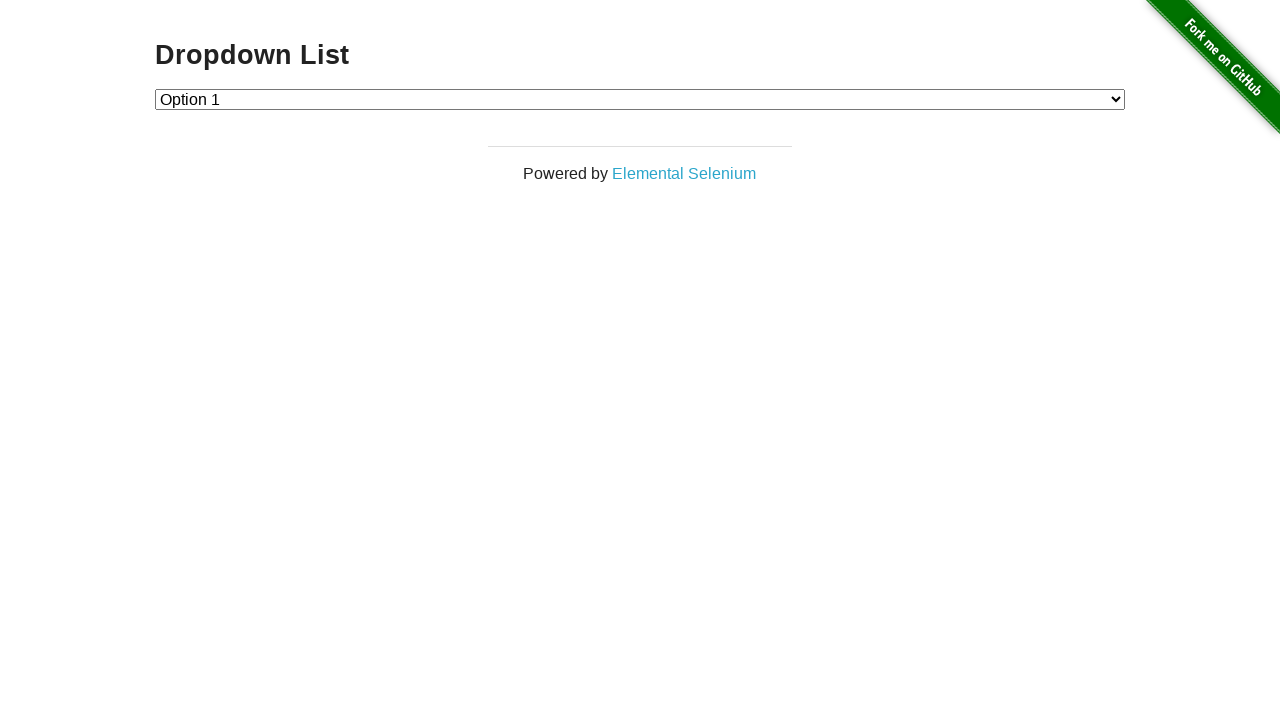

Verified that 'Option 1' is selected
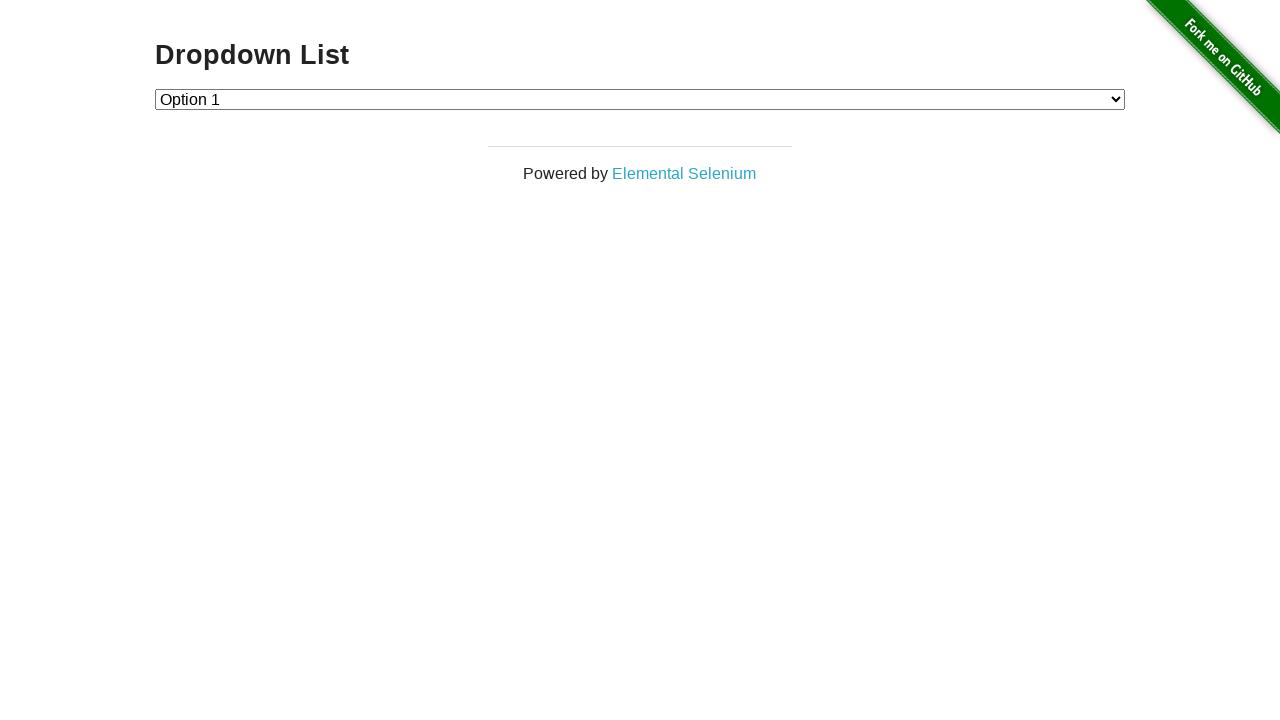

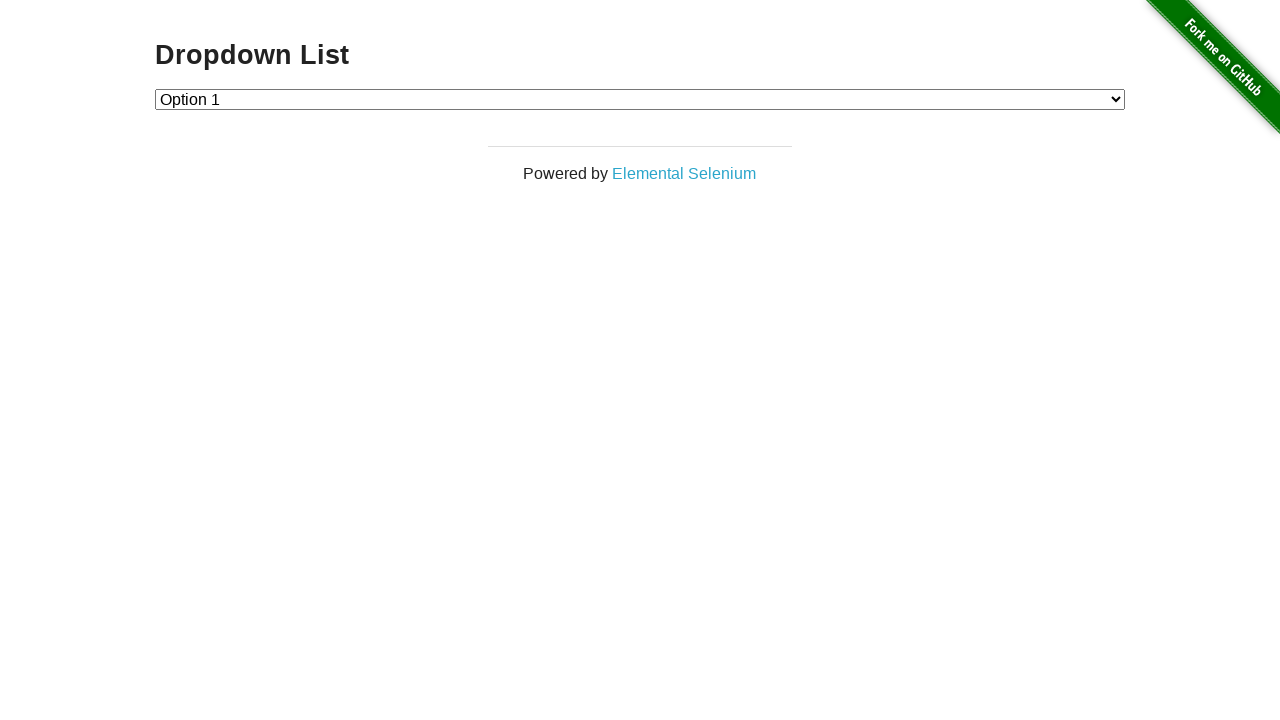